Tests the flight search functionality on BlazeDemo by clicking the Find Flights button

Starting URL: http://www.blazedemo.com/

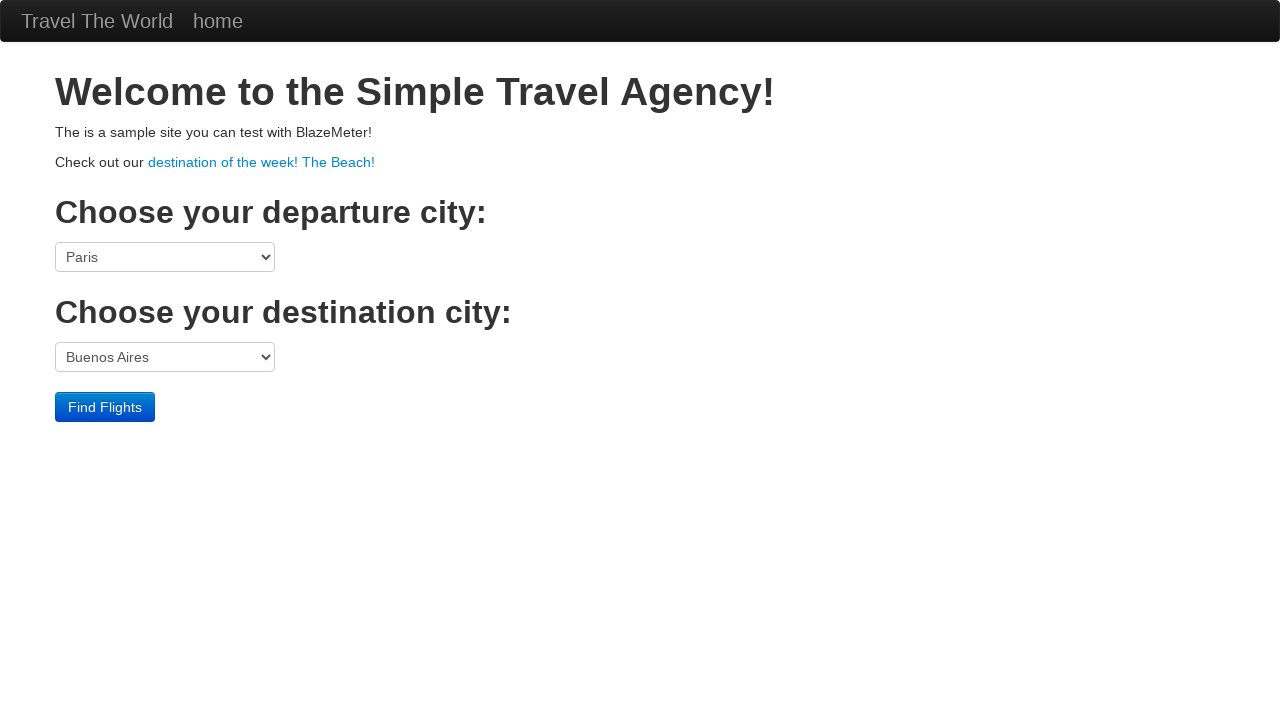

Navigated to BlazeDemo homepage
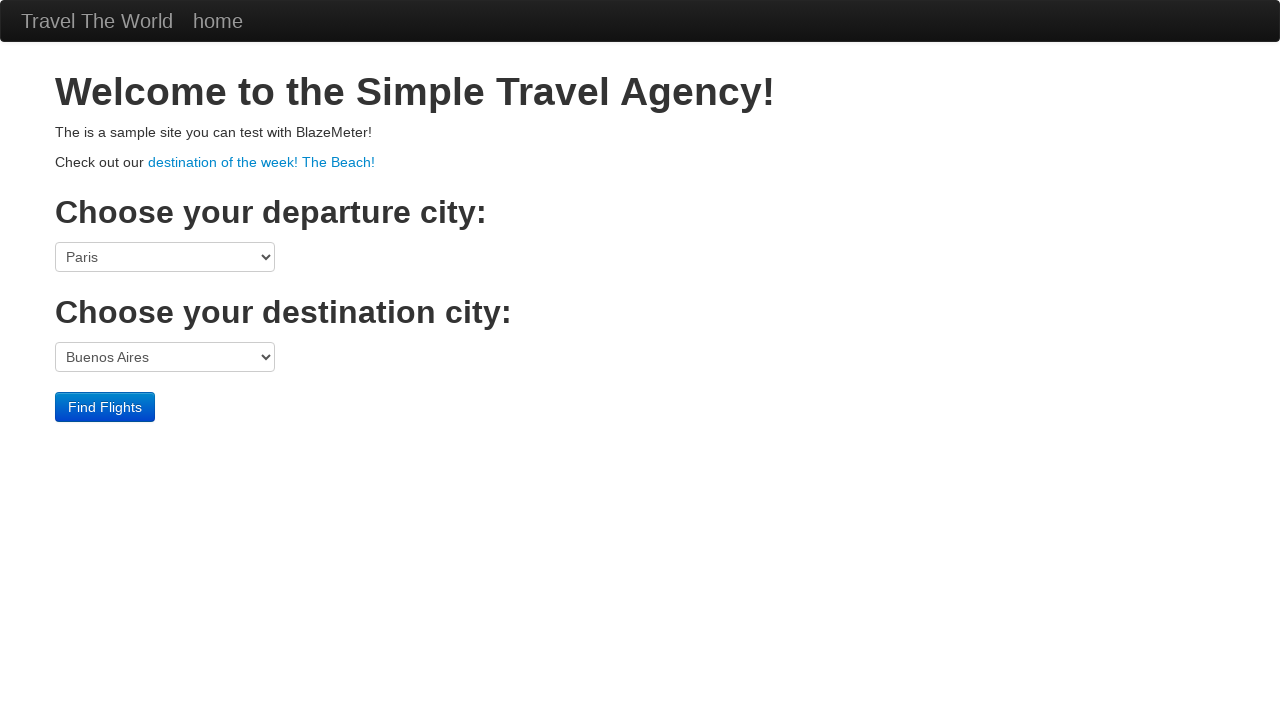

Clicked the Find Flights button at (105, 407) on xpath=//input[@value='Find Flights']
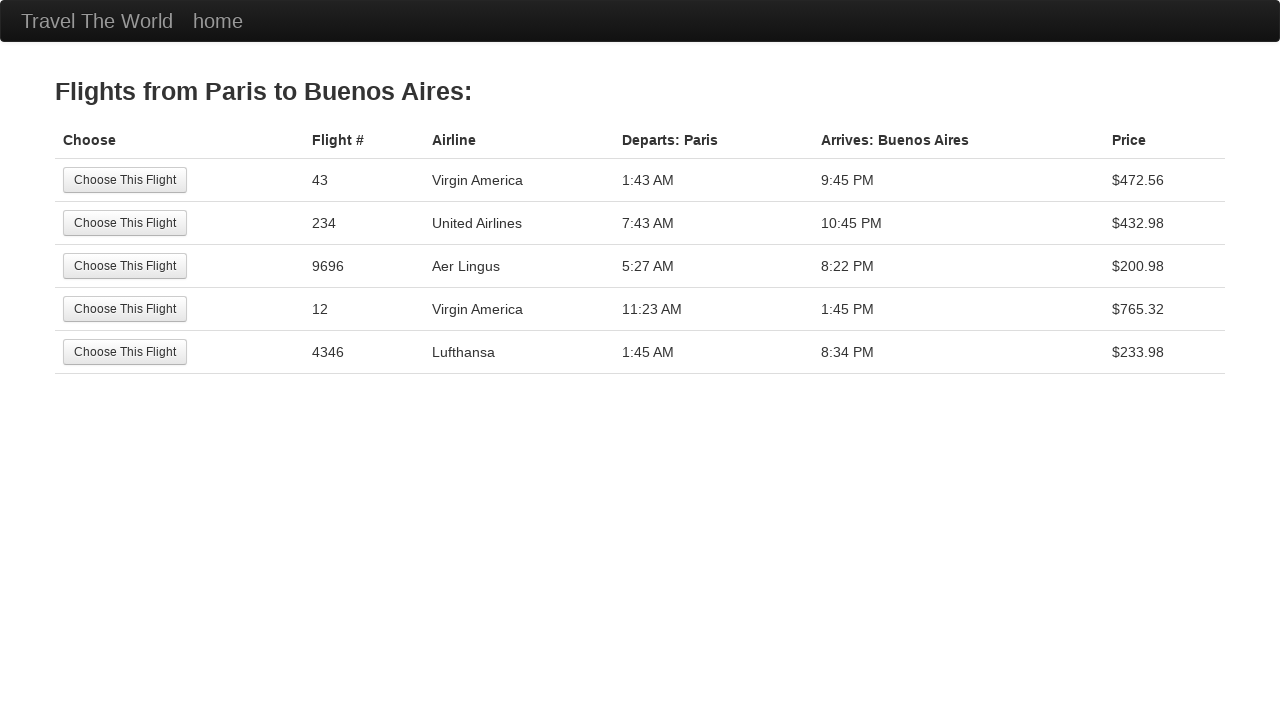

Waited for page to load (2500ms)
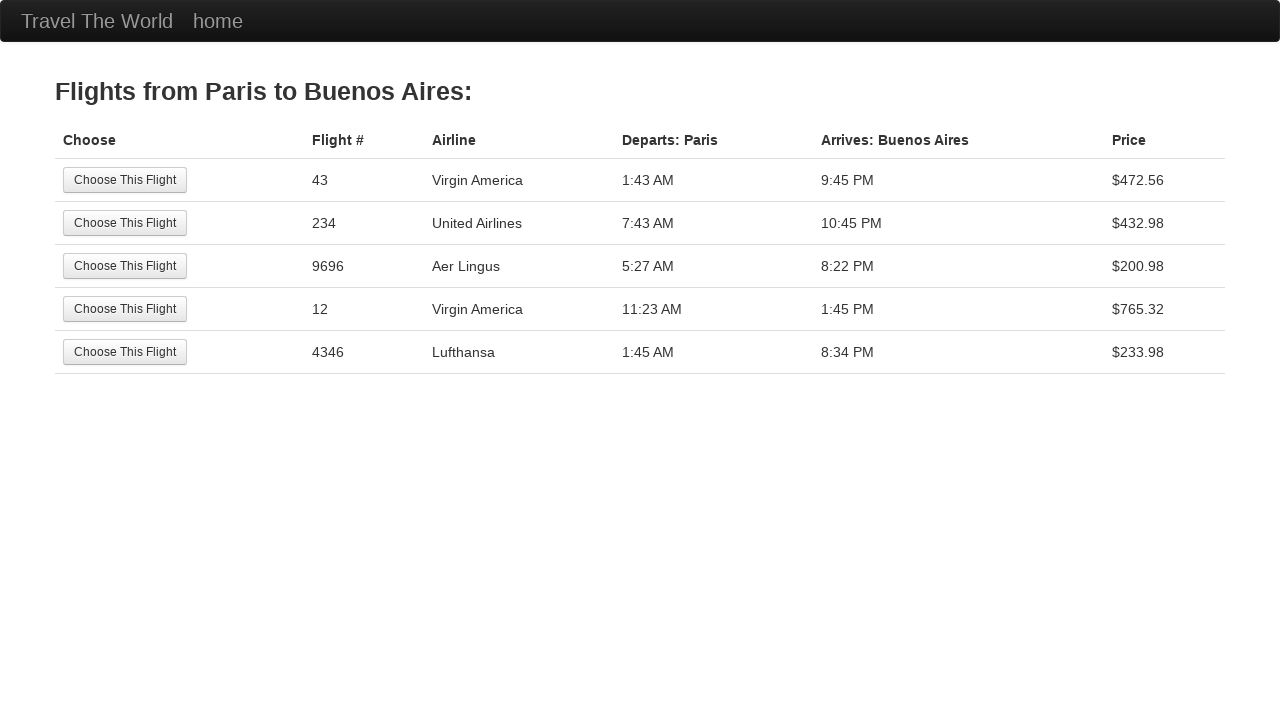

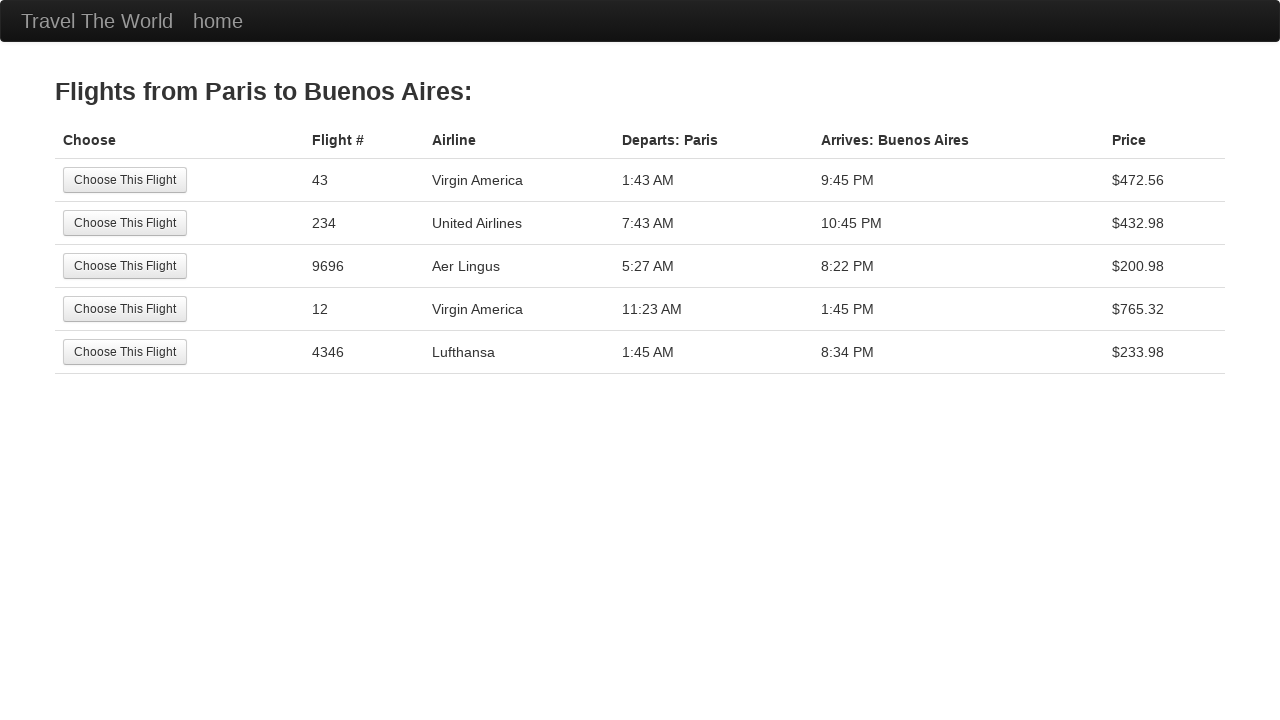